Tests a practice form by filling in the first name field with a sample value on the DemoQA automation practice form page.

Starting URL: https://demoqa.com/automation-practice-form

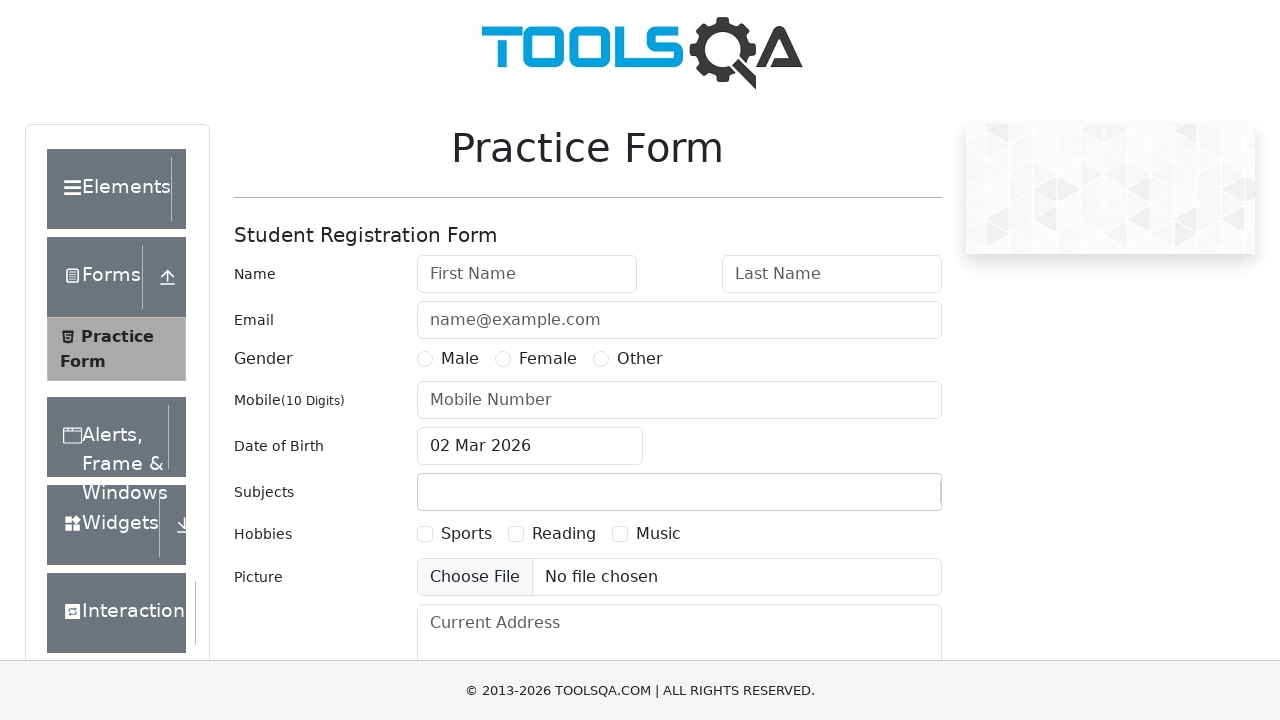

Filled first name field with 'Rajesh' on DemoQA practice form on #firstName
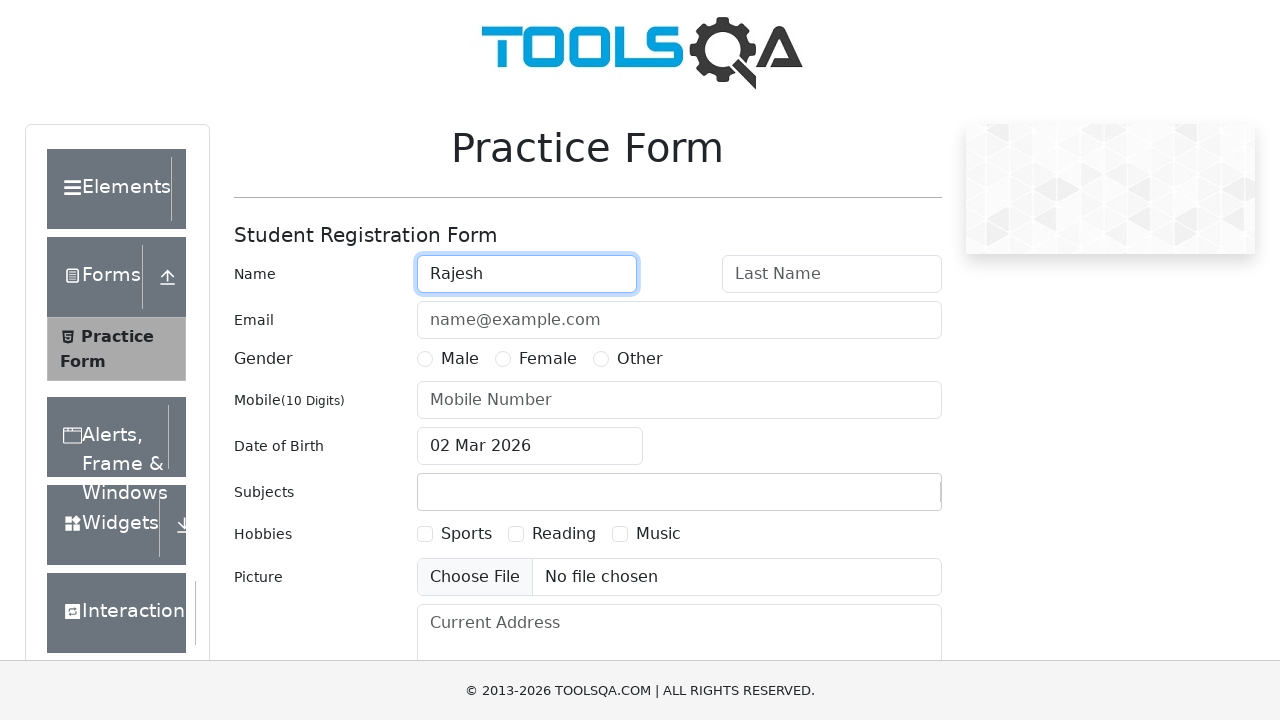

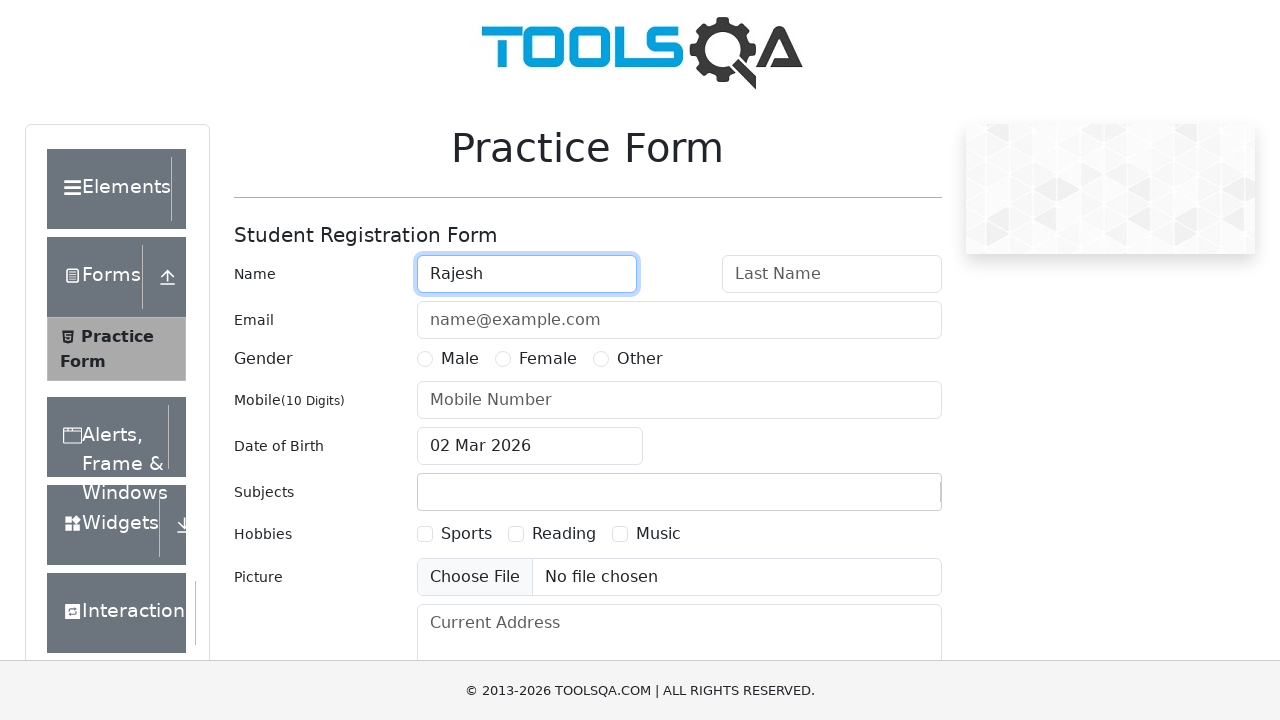